Opens the Rahul Shetty Academy Selenium Practice page and verifies it loads successfully

Starting URL: https://rahulshettyacademy.com/seleniumPractise/#/

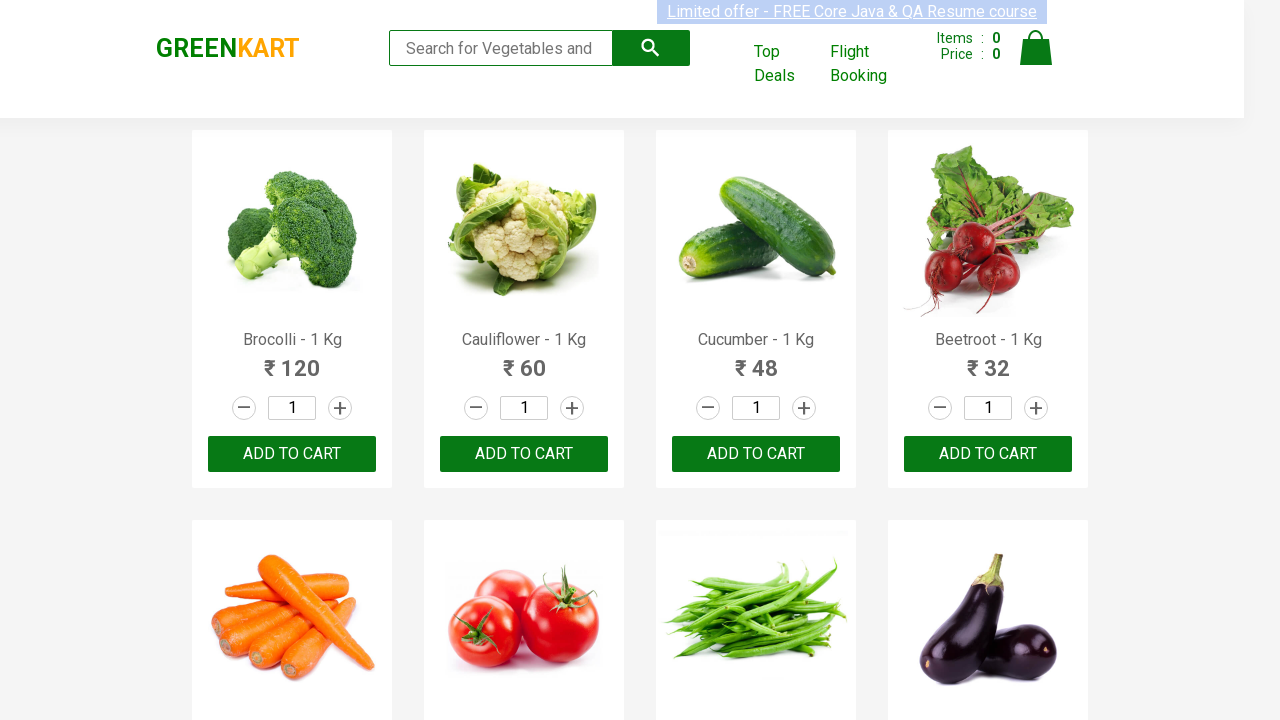

Page DOM content loaded
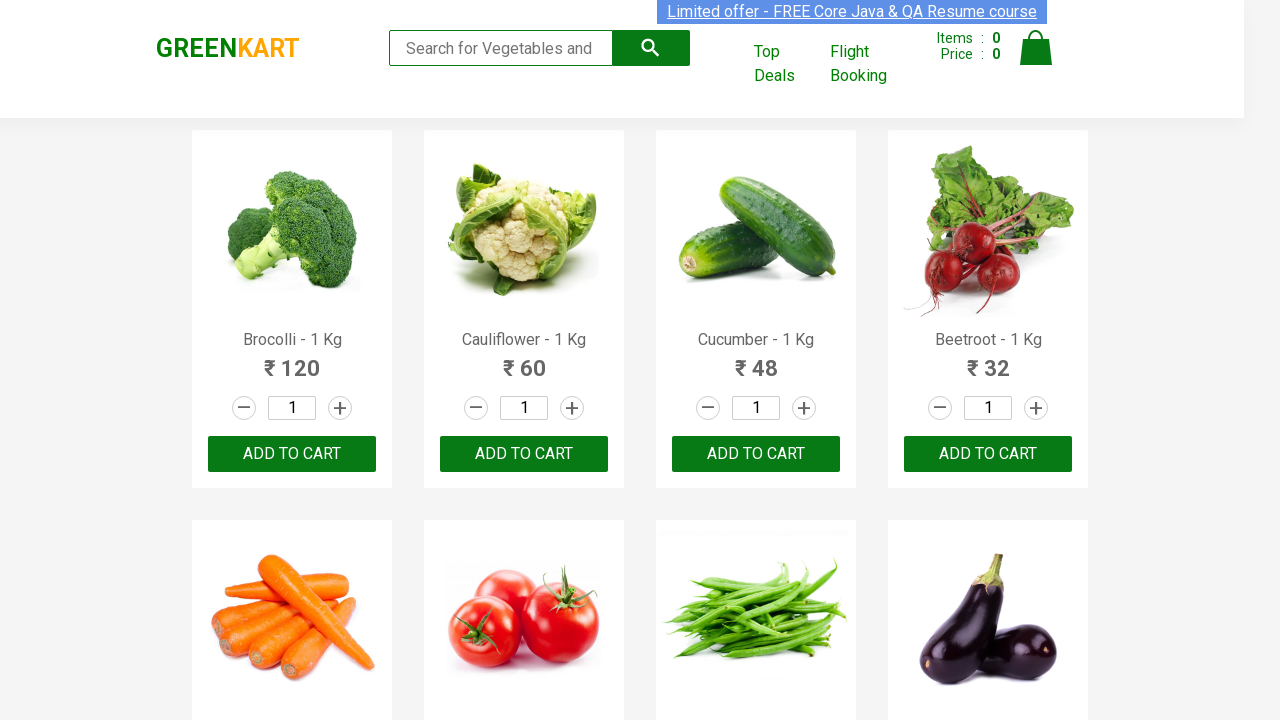

Brand element loaded, verifying Rahul Shetty Academy Selenium Practice page loaded successfully
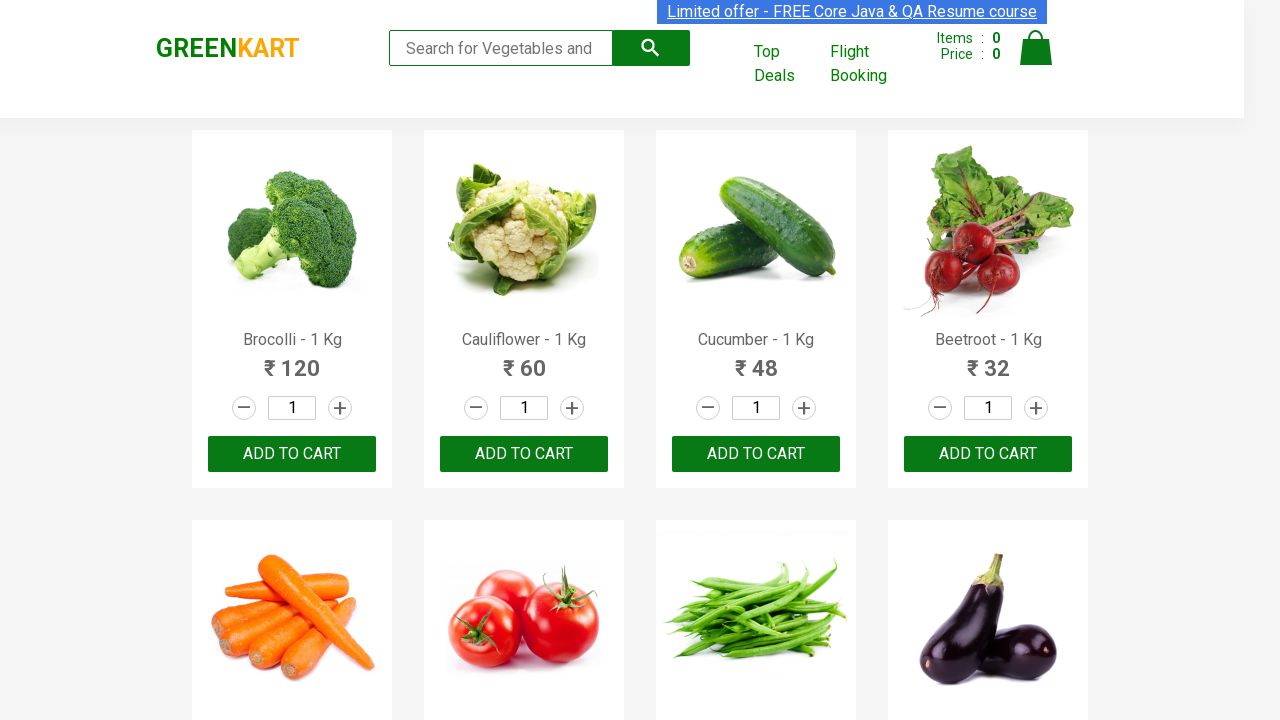

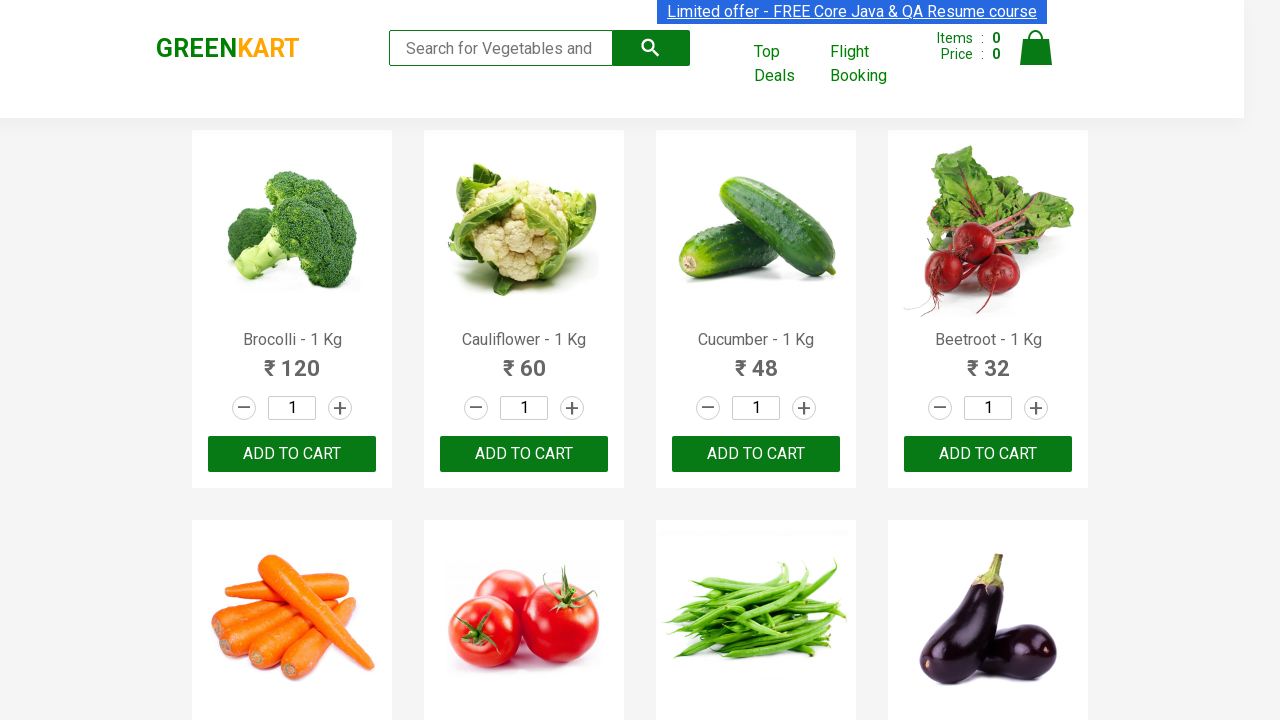